Tests form validation with valid username "jesg5" to verify successful validation

Starting URL: https://elenarivero.github.io/examen/index.html

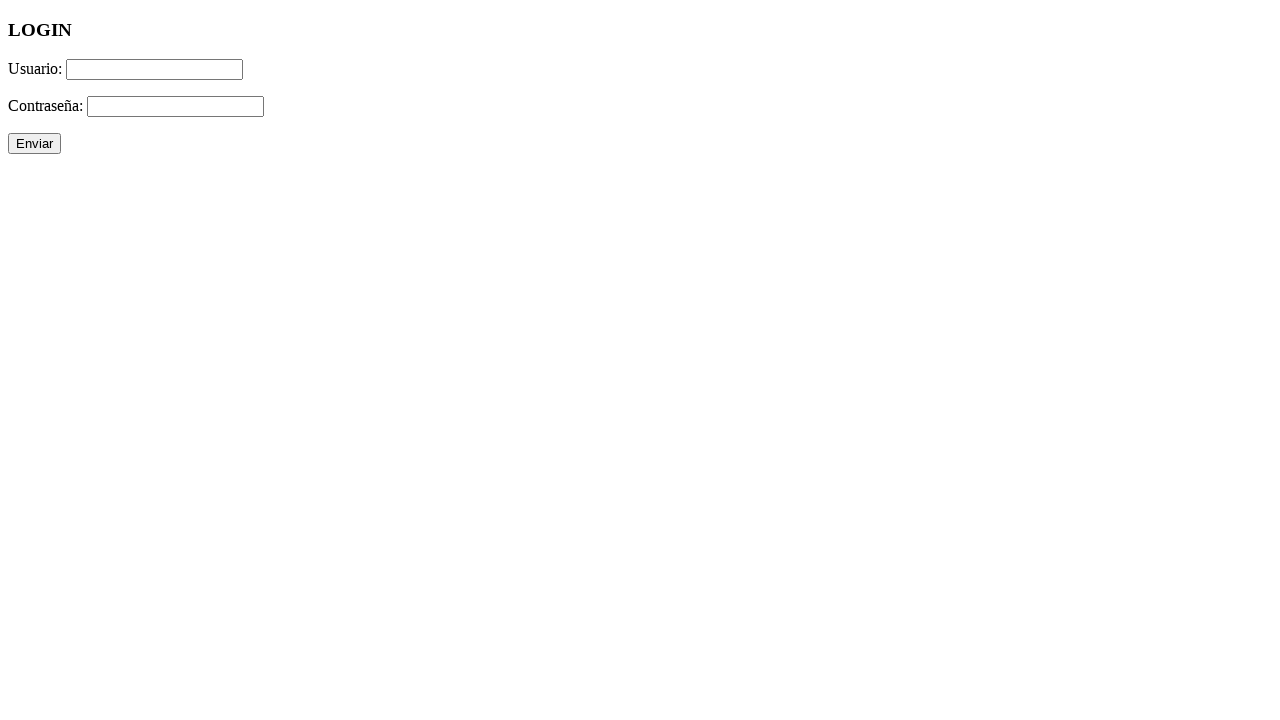

Filled username field with valid username 'jesg5' on #usuario
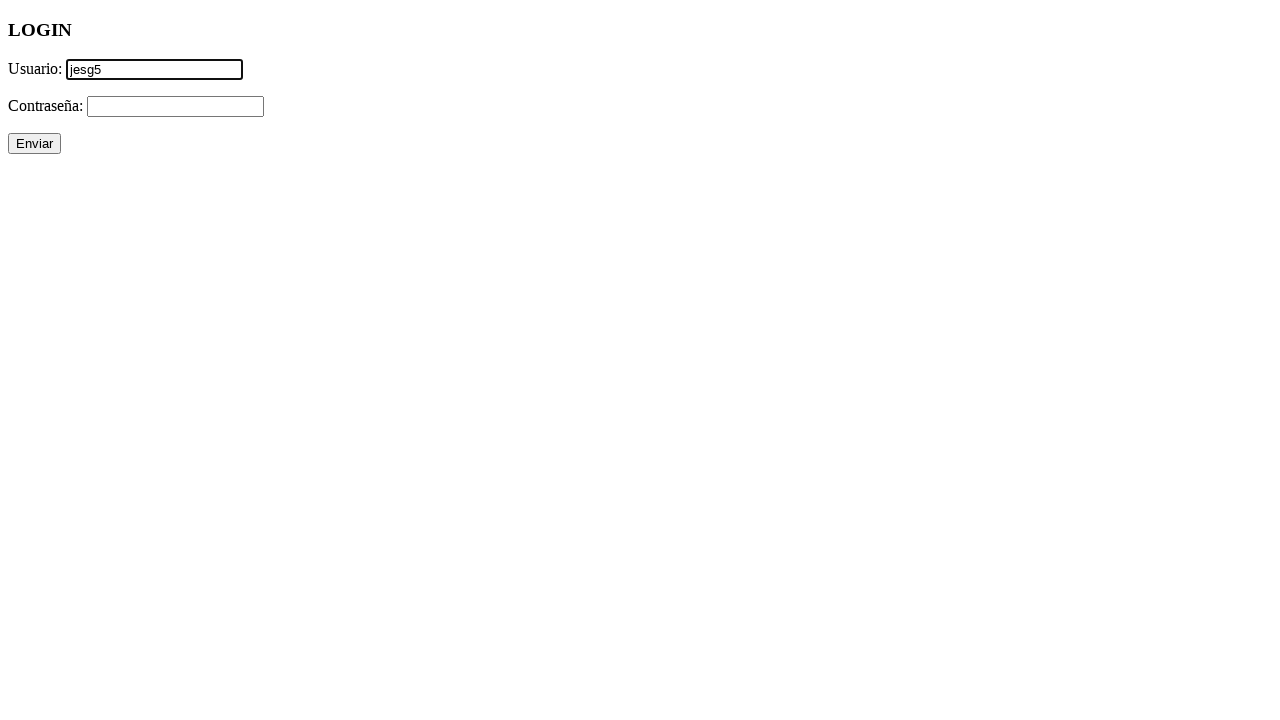

Filled password field with 'Clave.inventada3' on #password
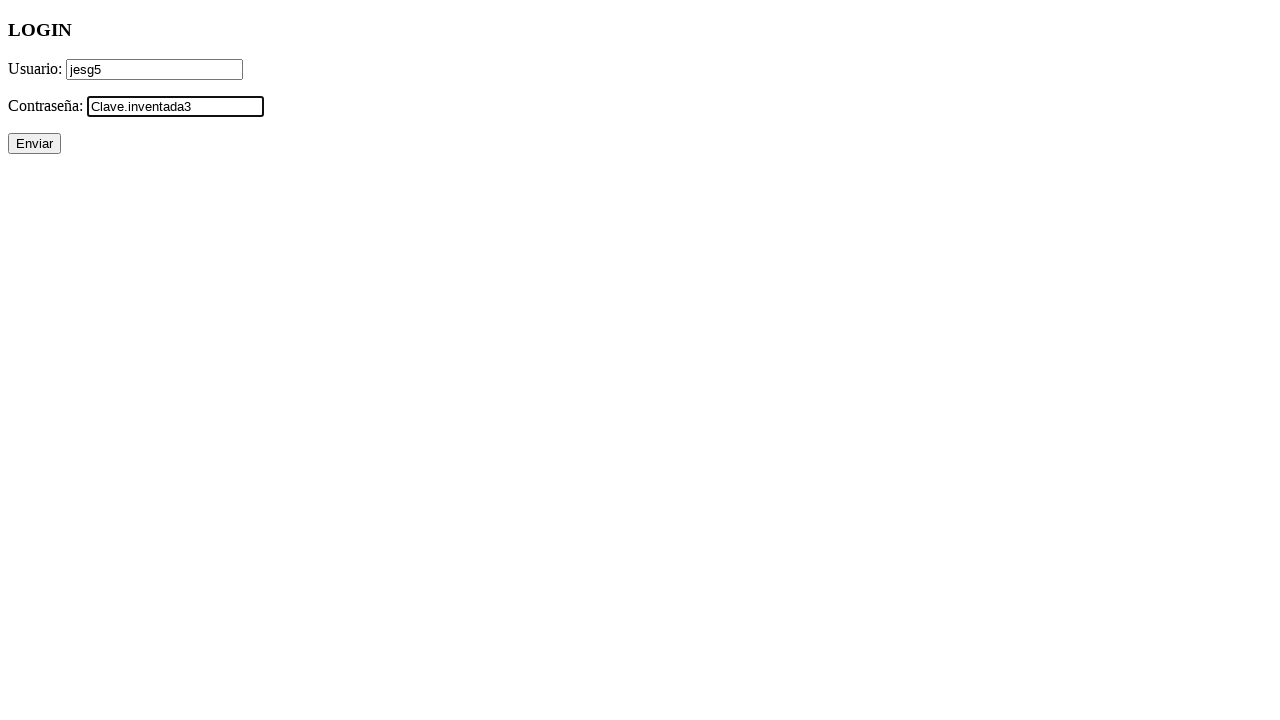

Clicked submit button to validate form at (34, 144) on #enviar
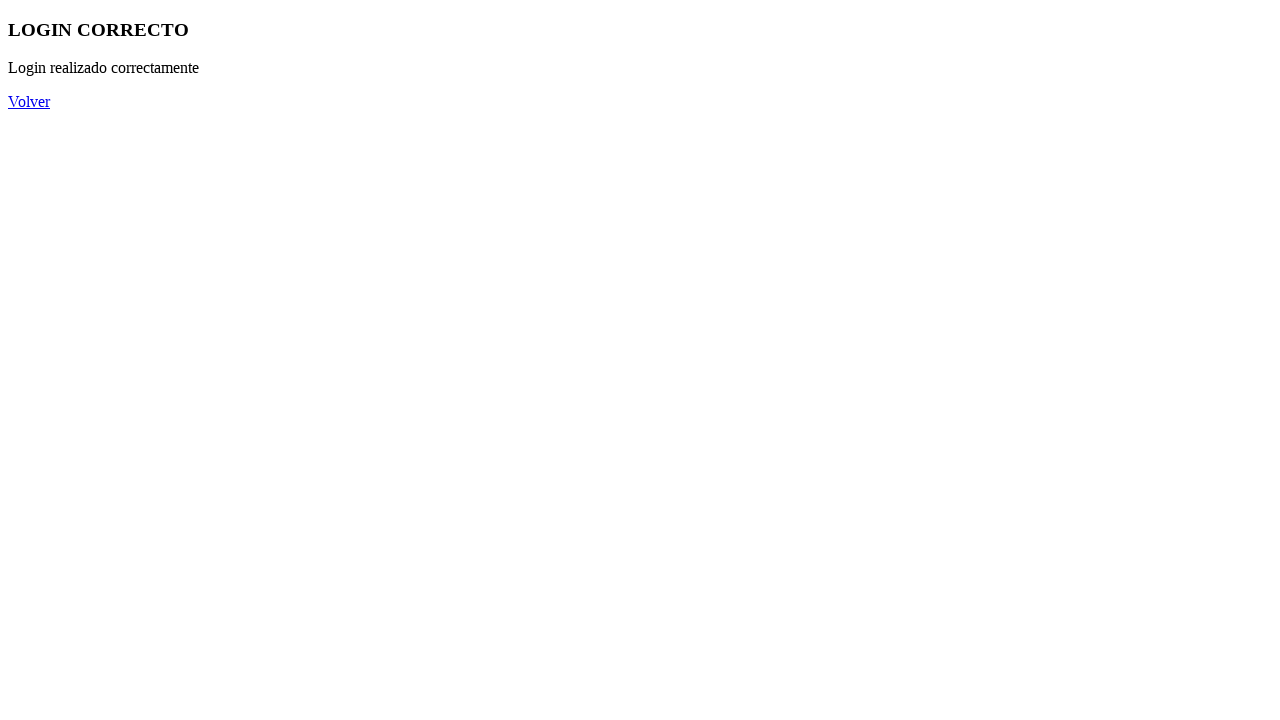

Verified successful validation with 'LOGIN CORRECTO' message
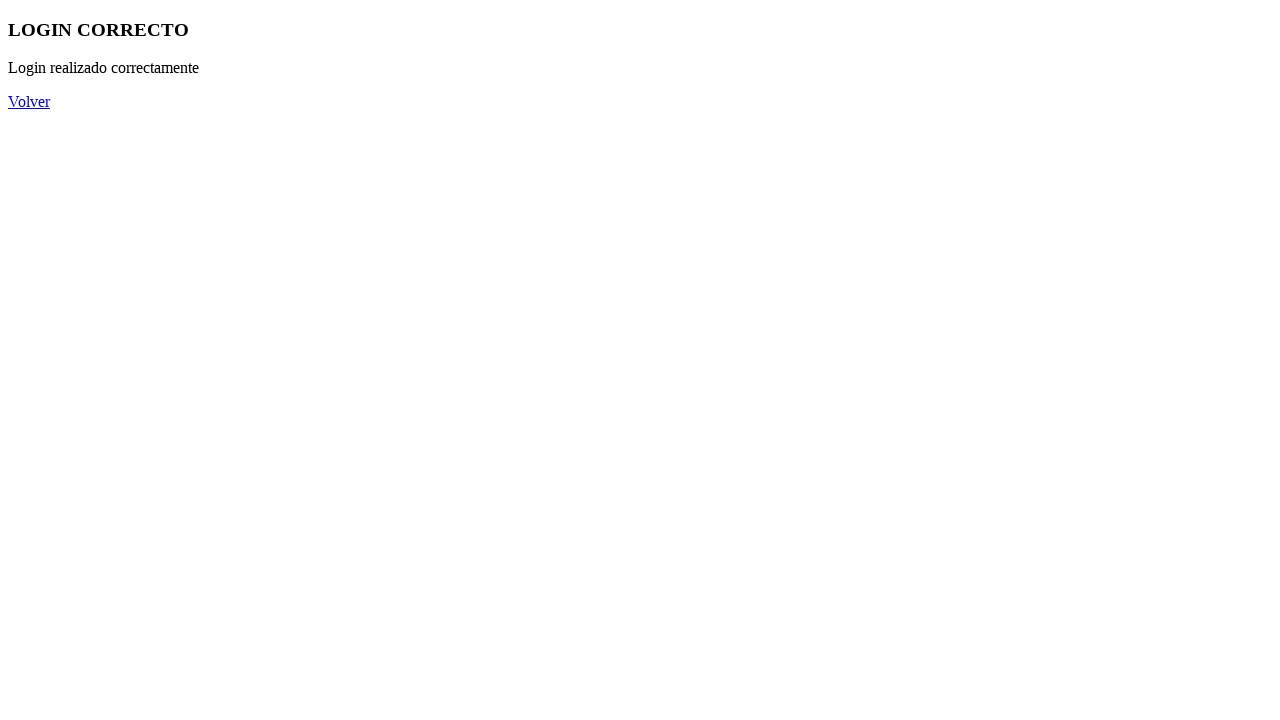

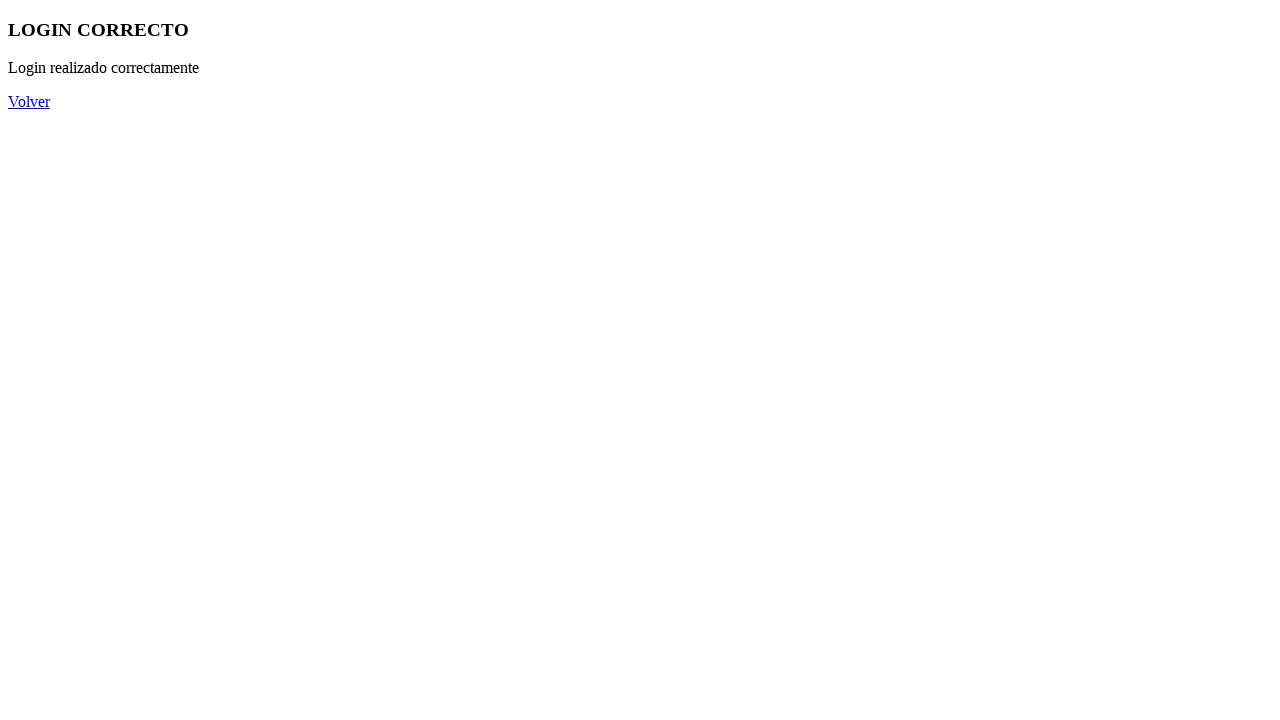